Tests clicking a button with dynamic ID by using a class-based selector on the UI Testing Playground site

Starting URL: http://www.uitestingplayground.com/dynamicid

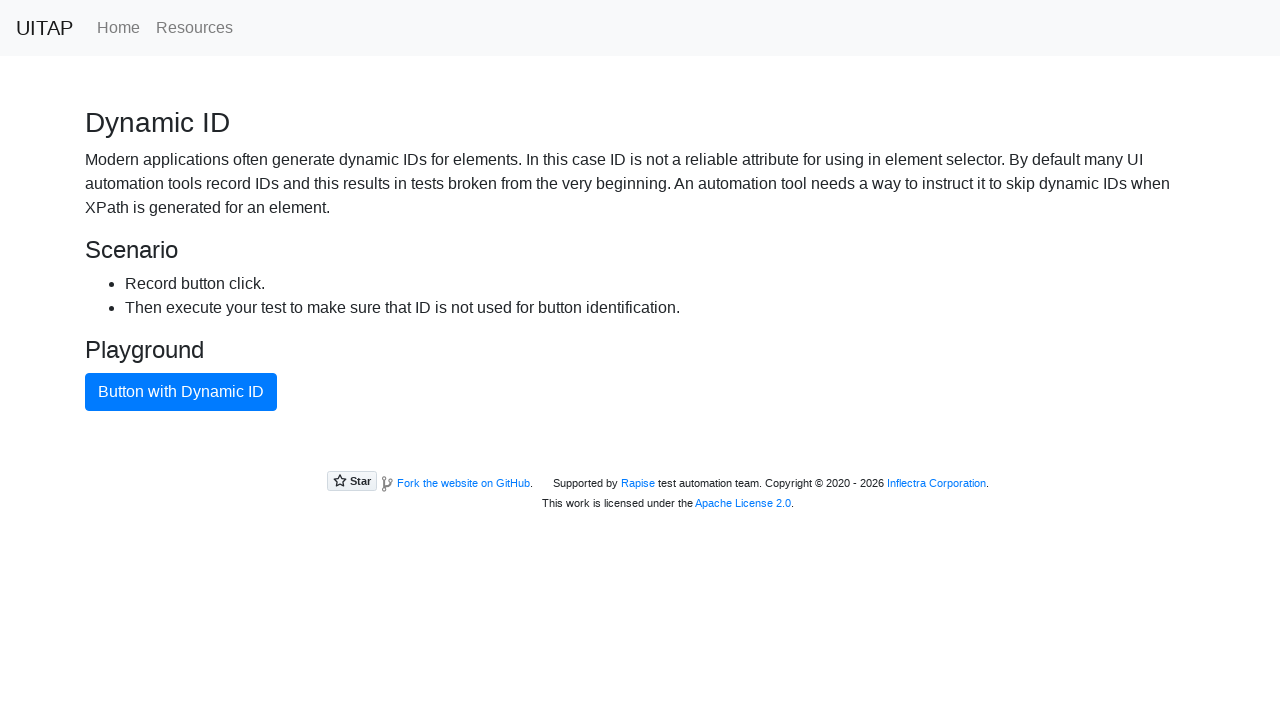

Navigated to UI Testing Playground dynamic ID page
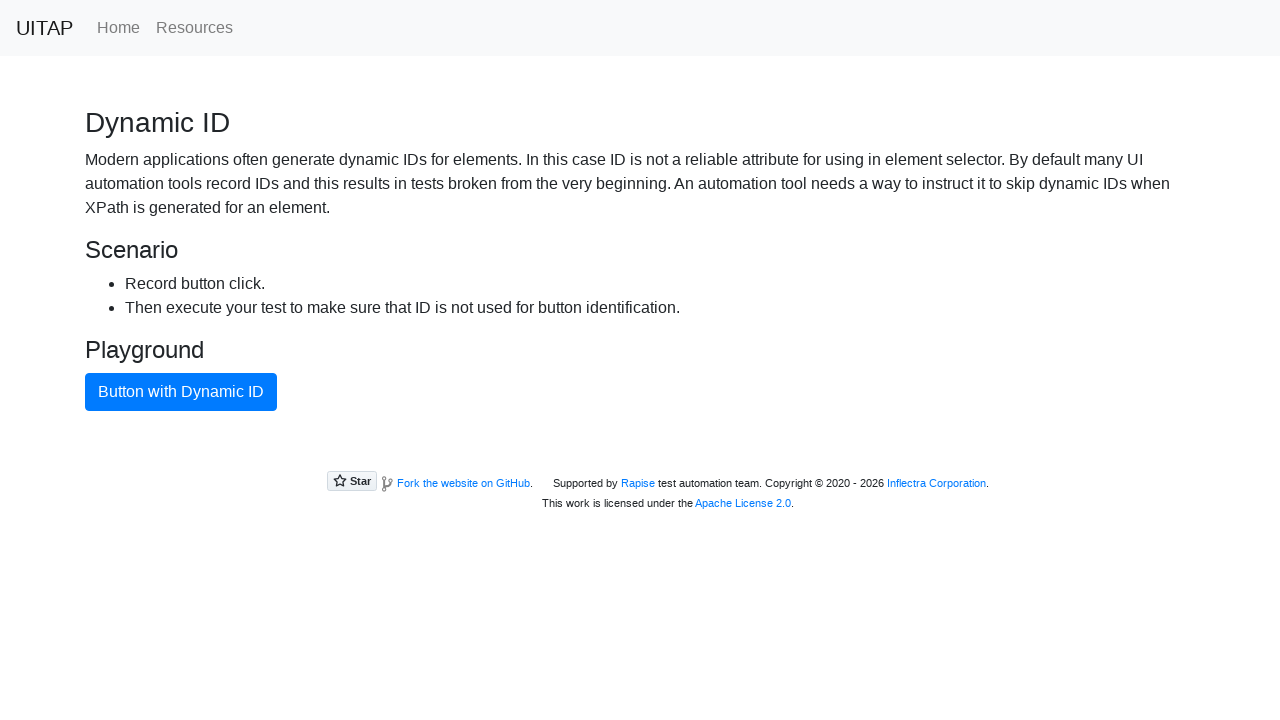

Clicked button with dynamic ID using class-based selector at (181, 392) on button.btn.btn-primary
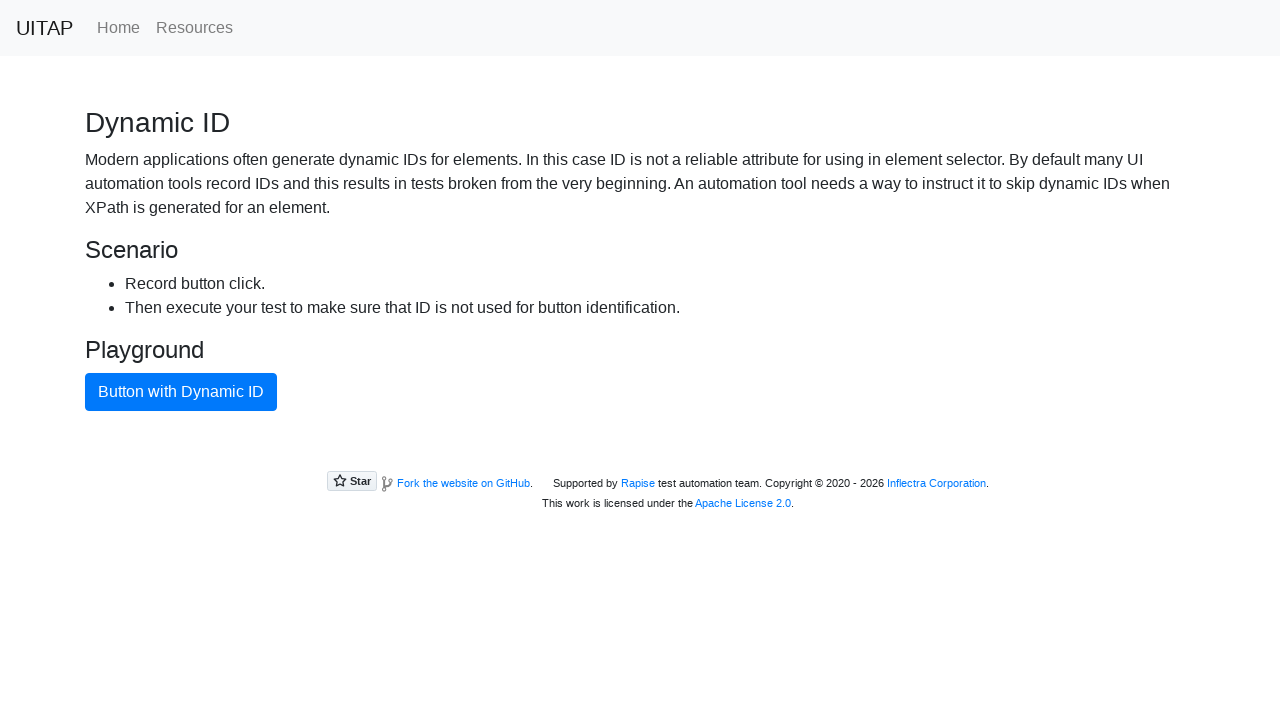

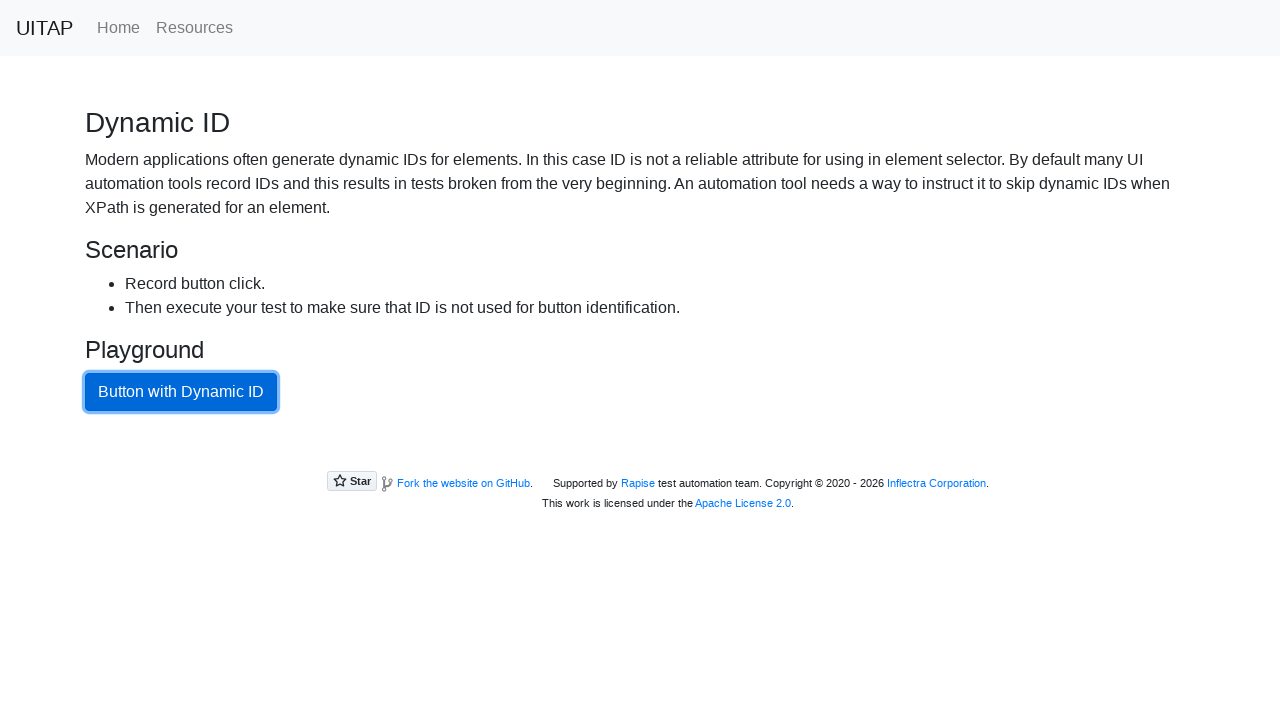